Tests a comment form by typing a message in the comments field and clicking a submit button on a GitHub Pages site

Starting URL: https://cbarnc.github.io/Group3-repo-projects/

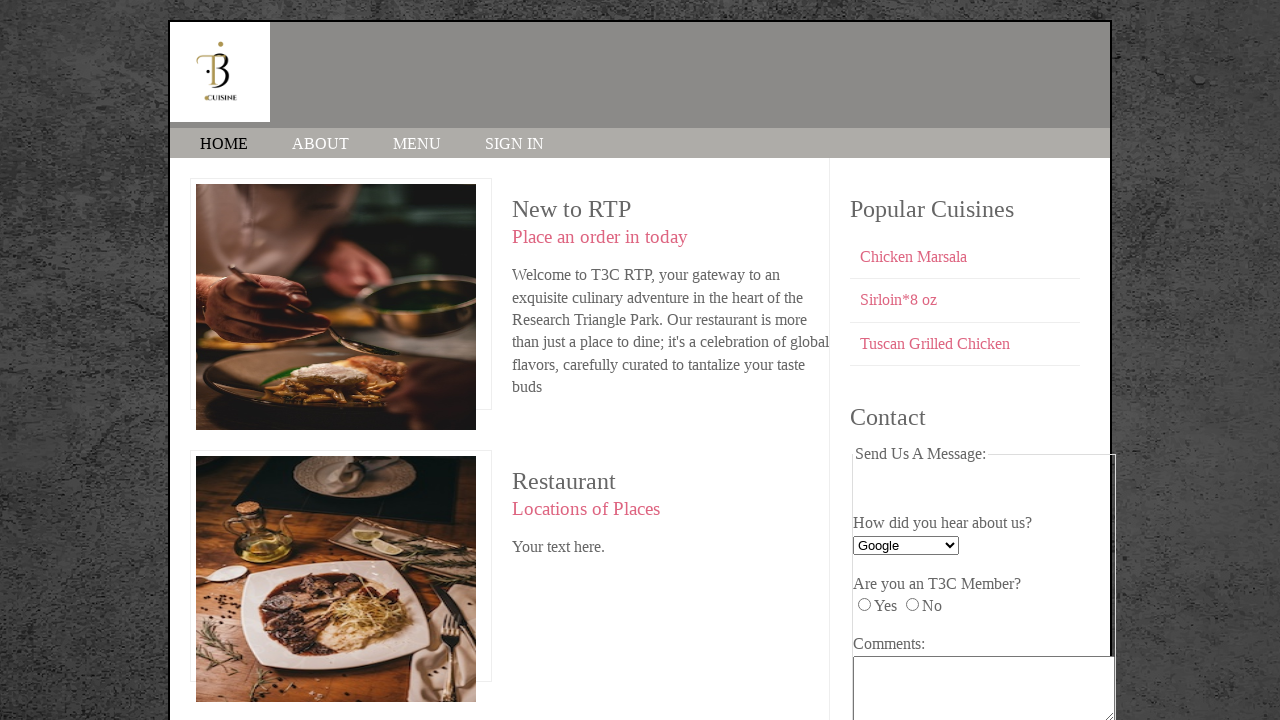

Navigated to GitHub Pages site
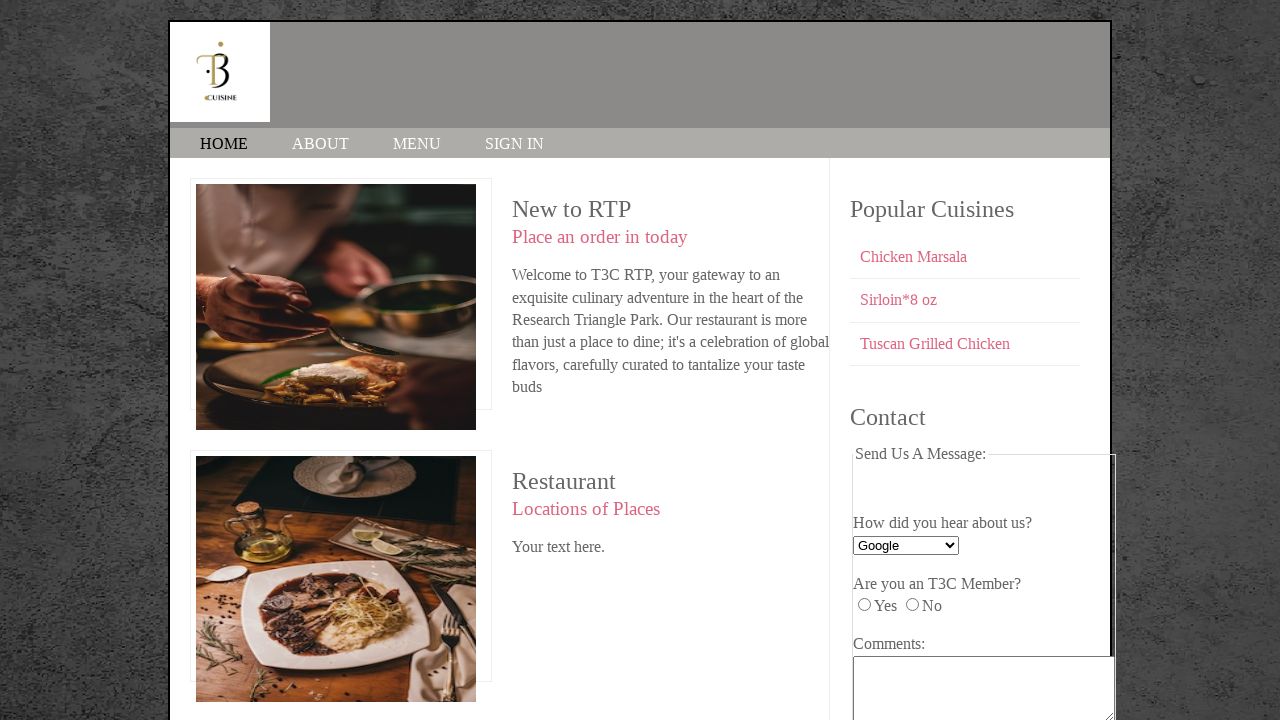

Typed 'Love this Place!' in the comments field on #comments
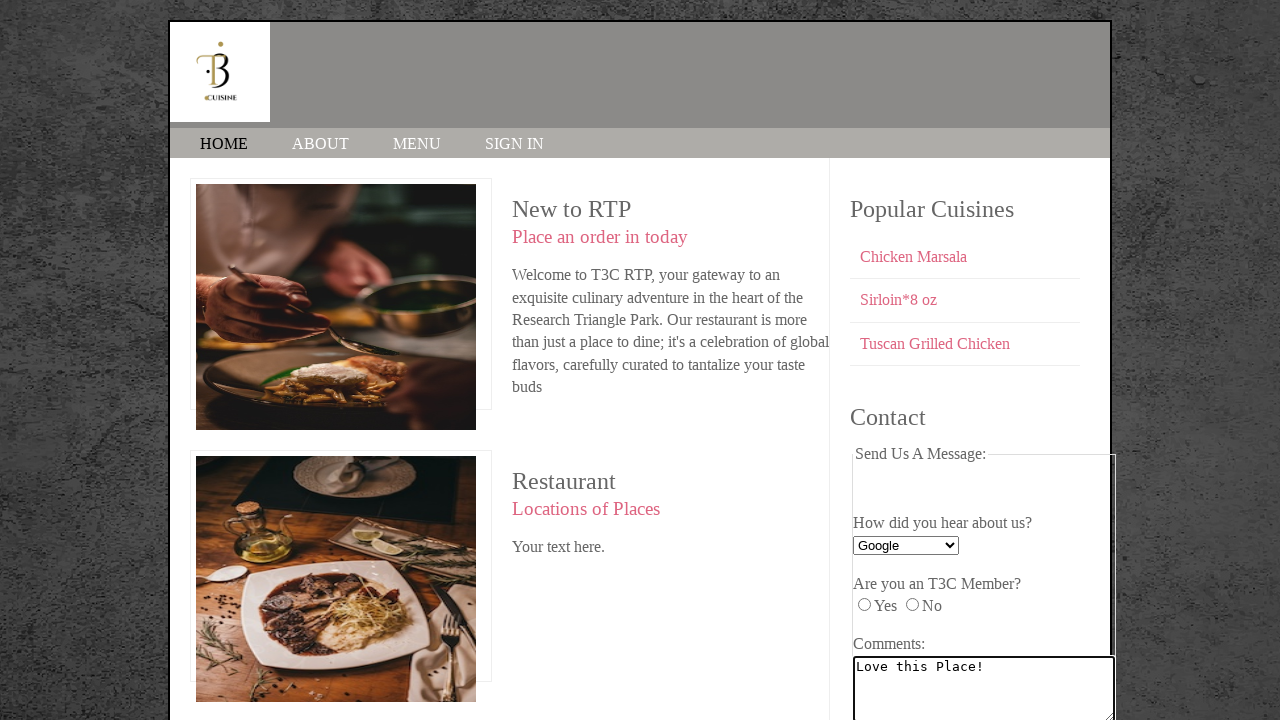

Clicked the submit button to post comment at (910, 612) on .btn.btn-primary
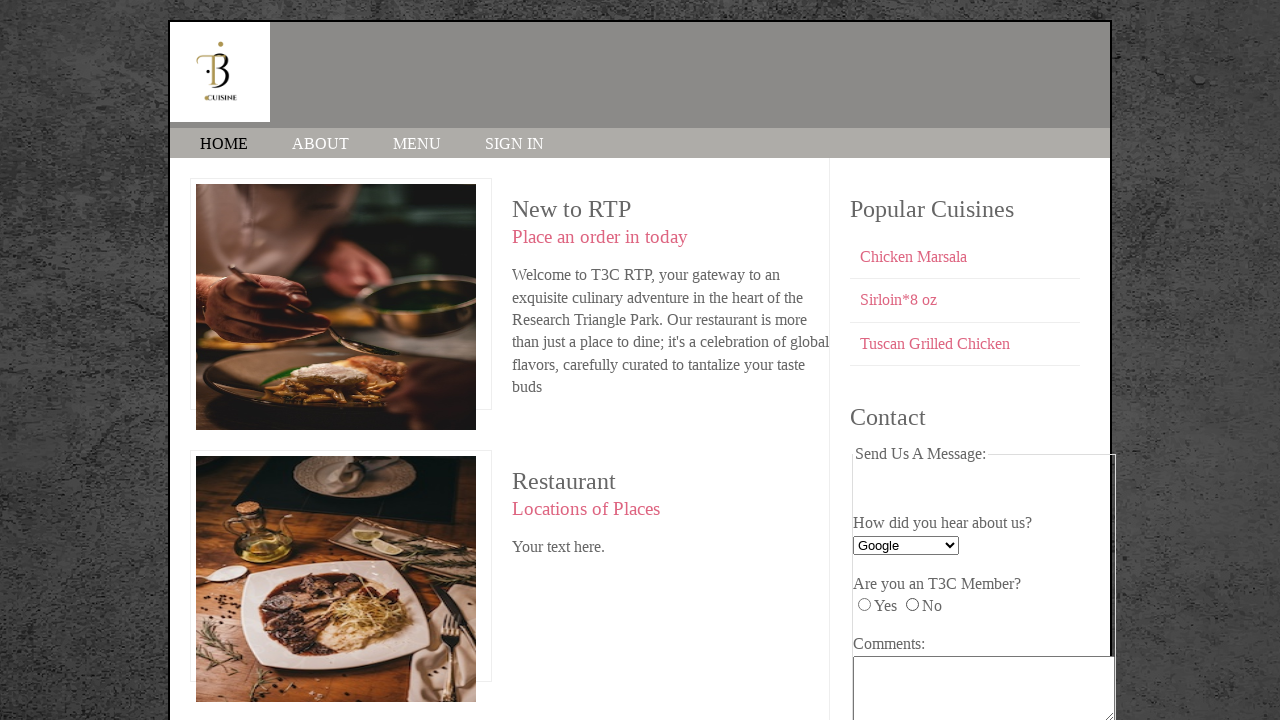

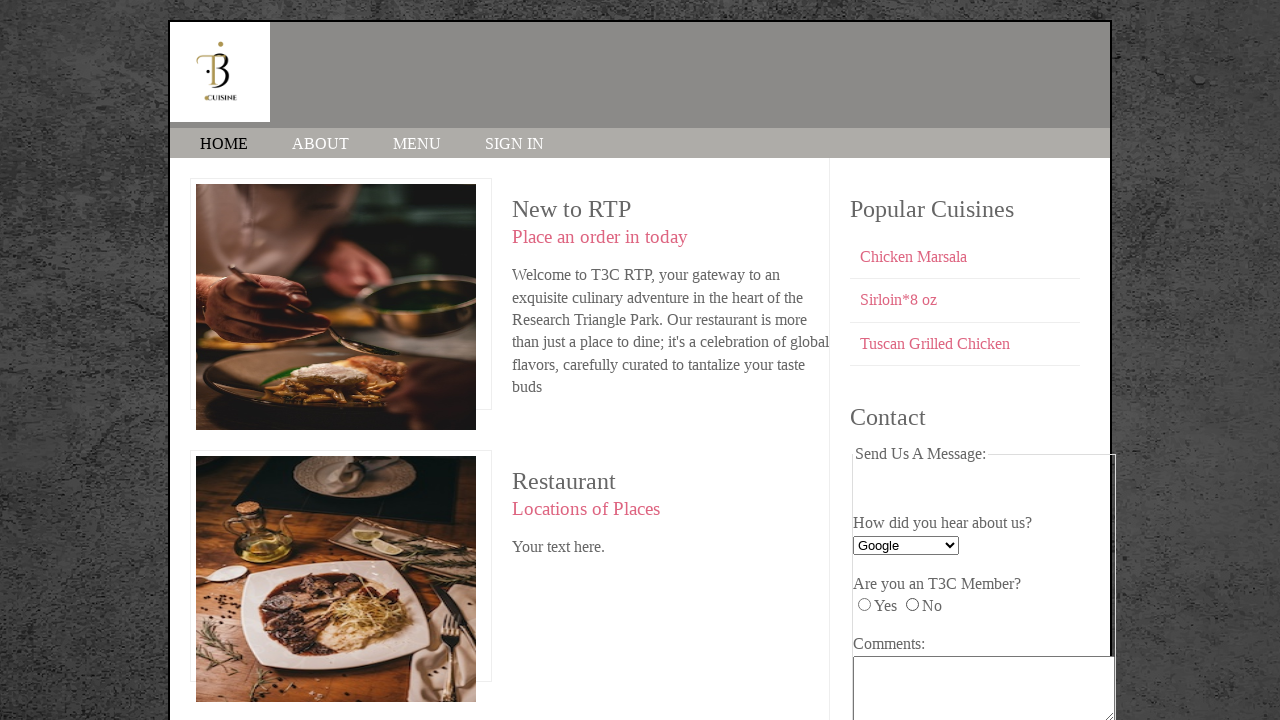